Tests filtering to display only active (incomplete) items.

Starting URL: https://demo.playwright.dev/todomvc

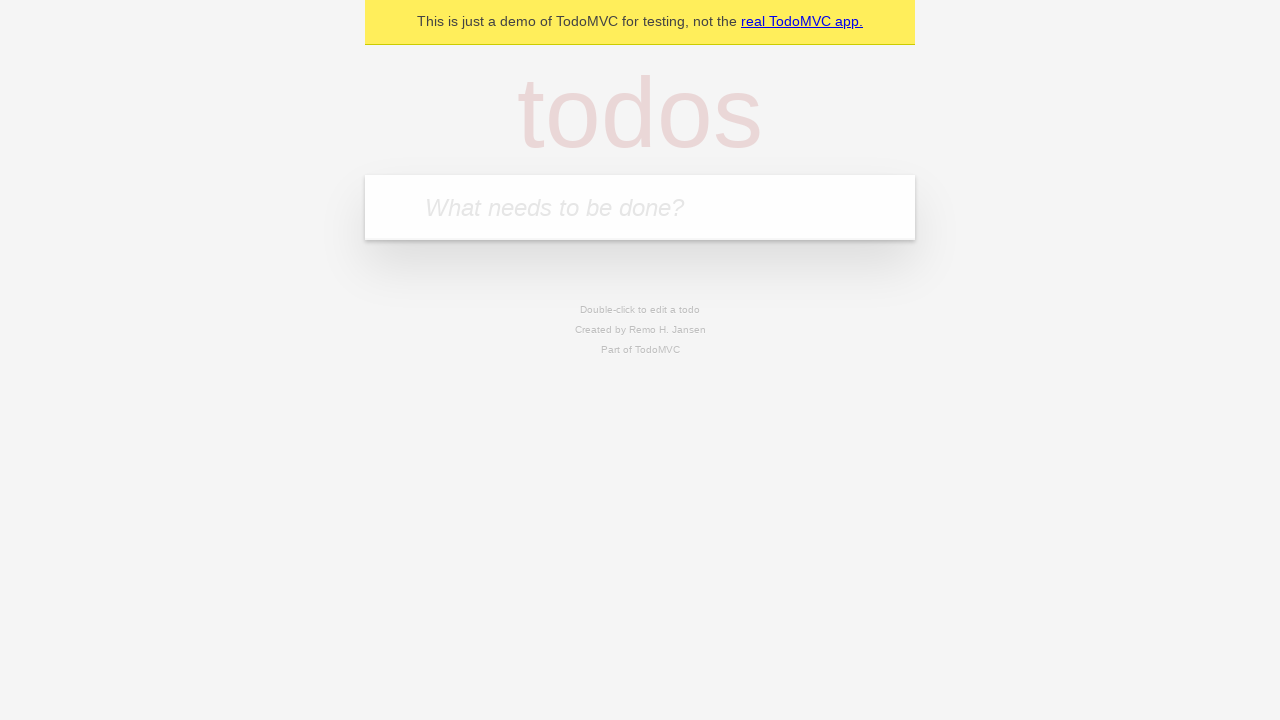

Filled input field with 'buy some cheese' on internal:attr=[placeholder="What needs to be done?"i]
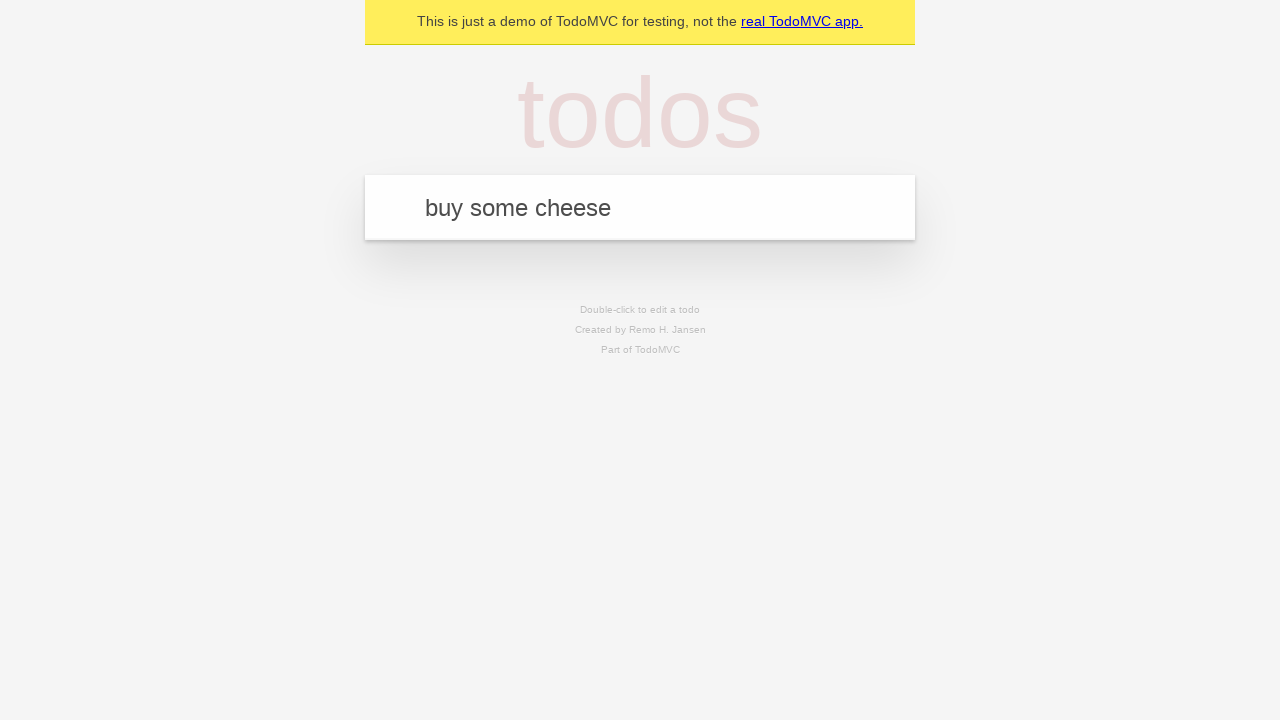

Pressed Enter to add first todo item on internal:attr=[placeholder="What needs to be done?"i]
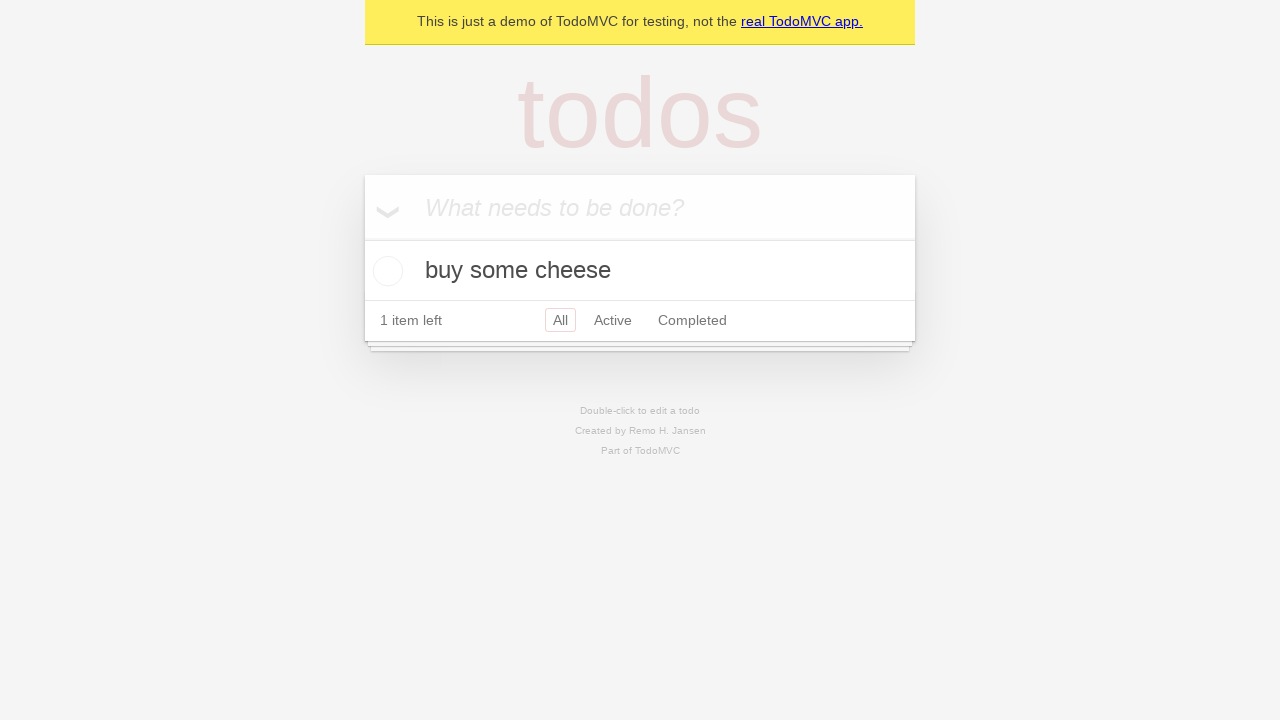

Filled input field with 'feed the cat' on internal:attr=[placeholder="What needs to be done?"i]
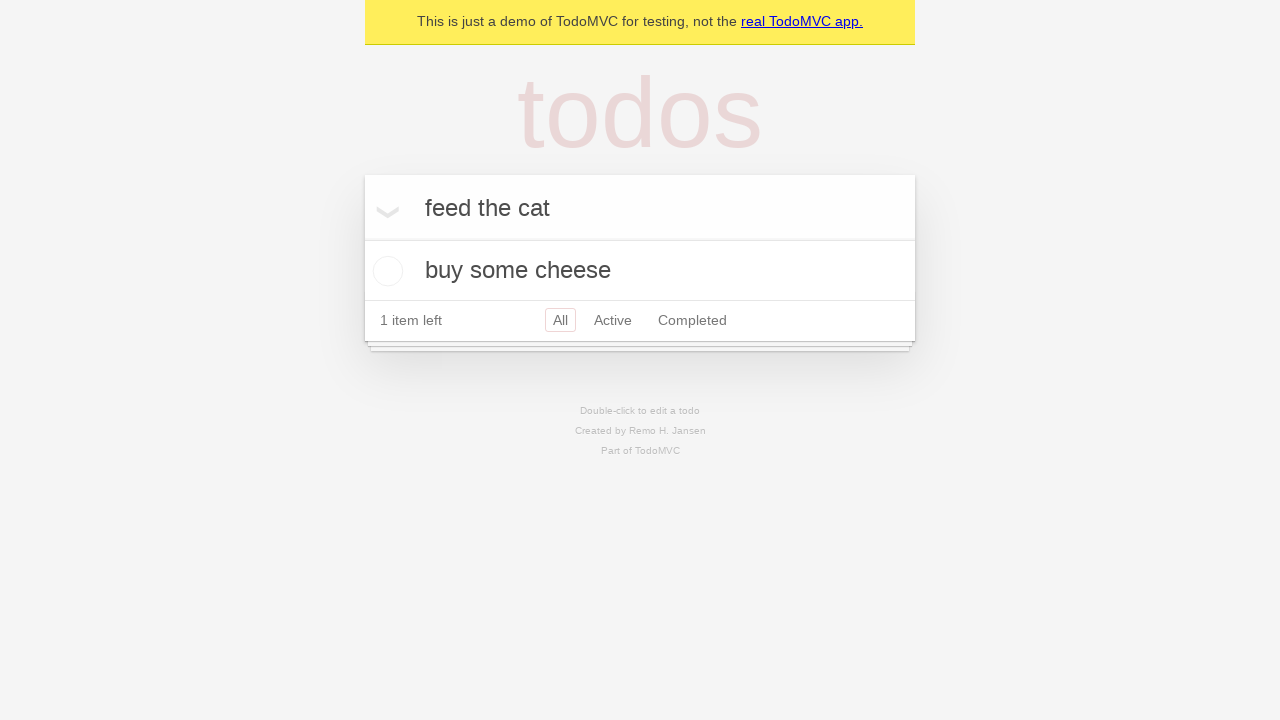

Pressed Enter to add second todo item on internal:attr=[placeholder="What needs to be done?"i]
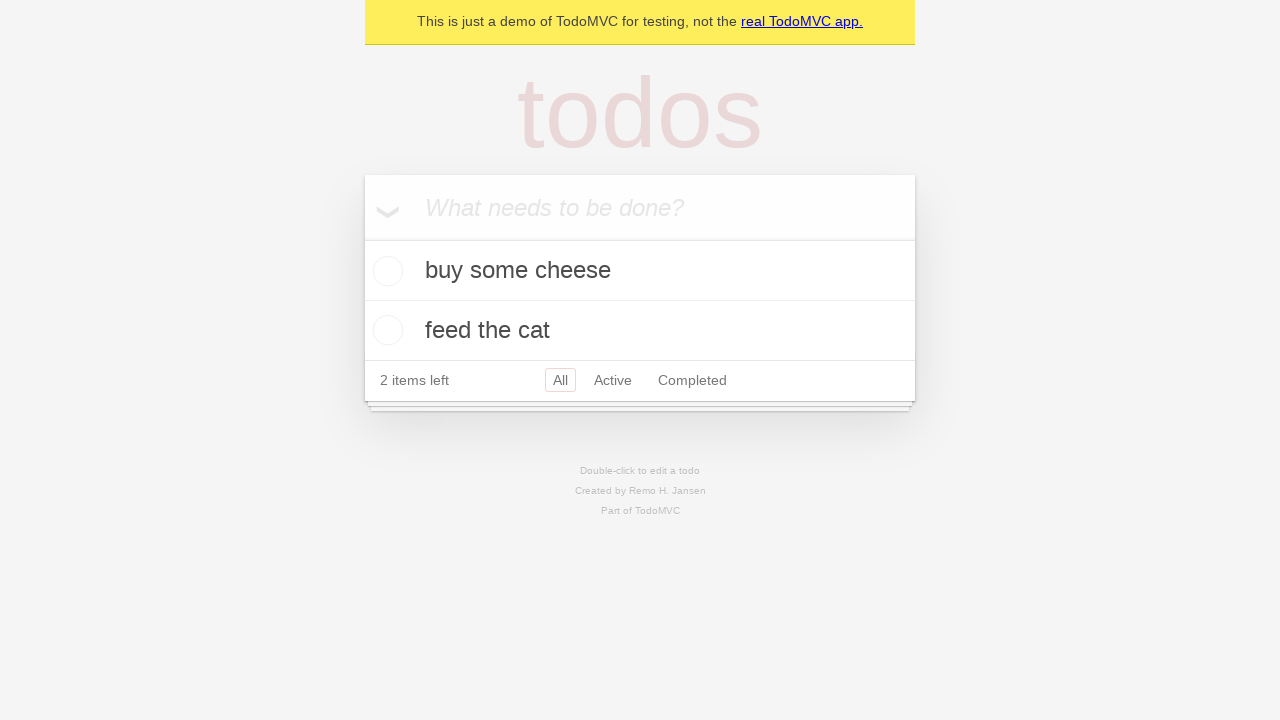

Filled input field with 'book a doctors appointment' on internal:attr=[placeholder="What needs to be done?"i]
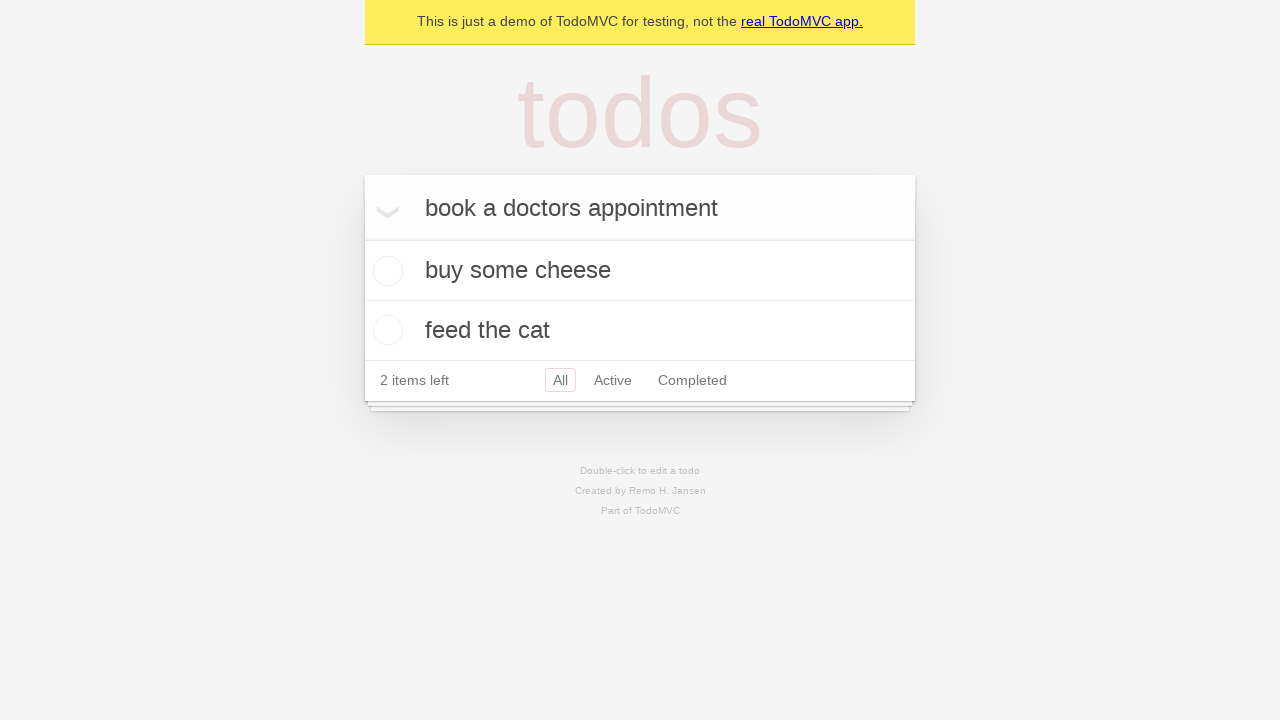

Pressed Enter to add third todo item on internal:attr=[placeholder="What needs to be done?"i]
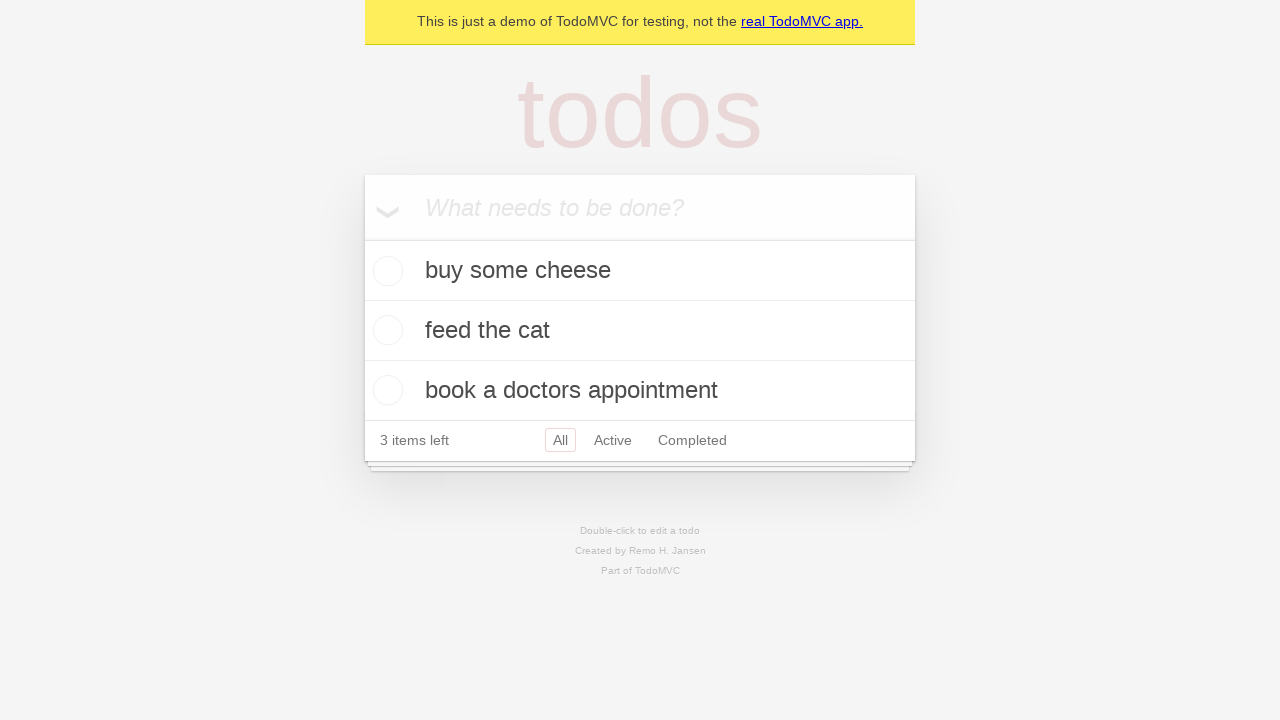

Checked the second todo item 'feed the cat' at (385, 330) on internal:testid=[data-testid="todo-item"s] >> nth=1 >> internal:role=checkbox
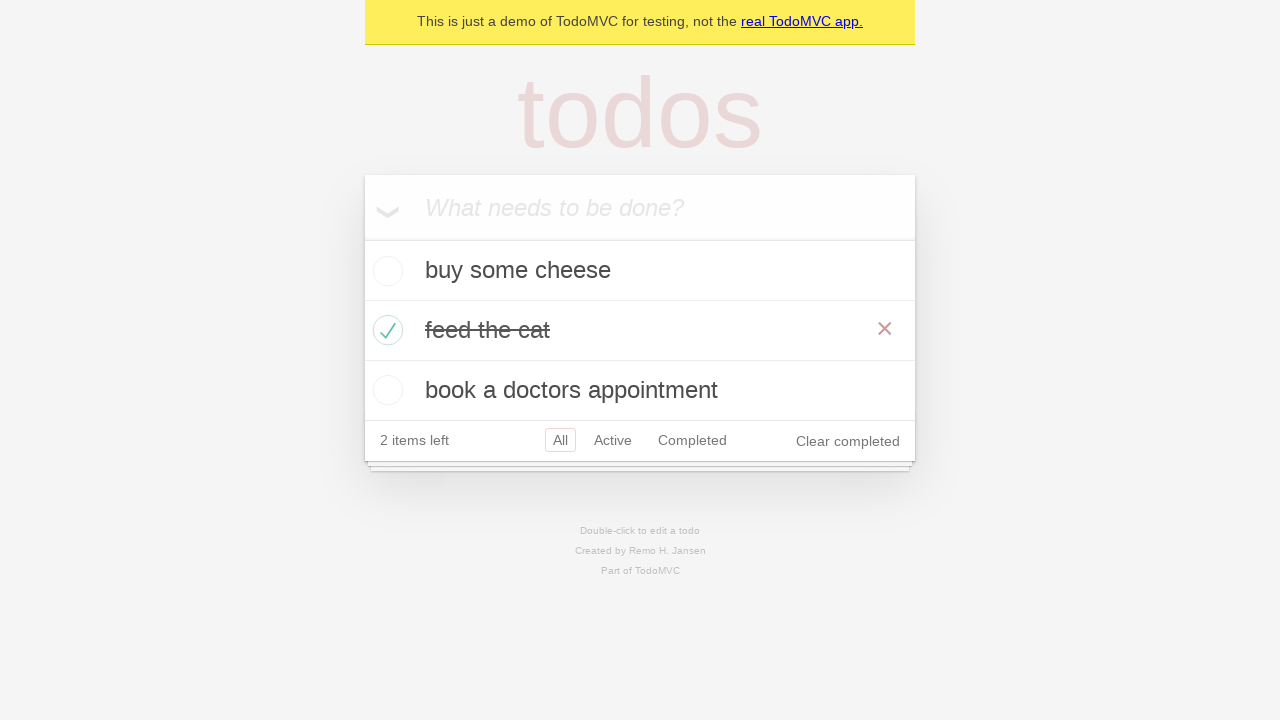

Clicked Active filter to display only incomplete items at (613, 440) on internal:role=link[name="Active"i]
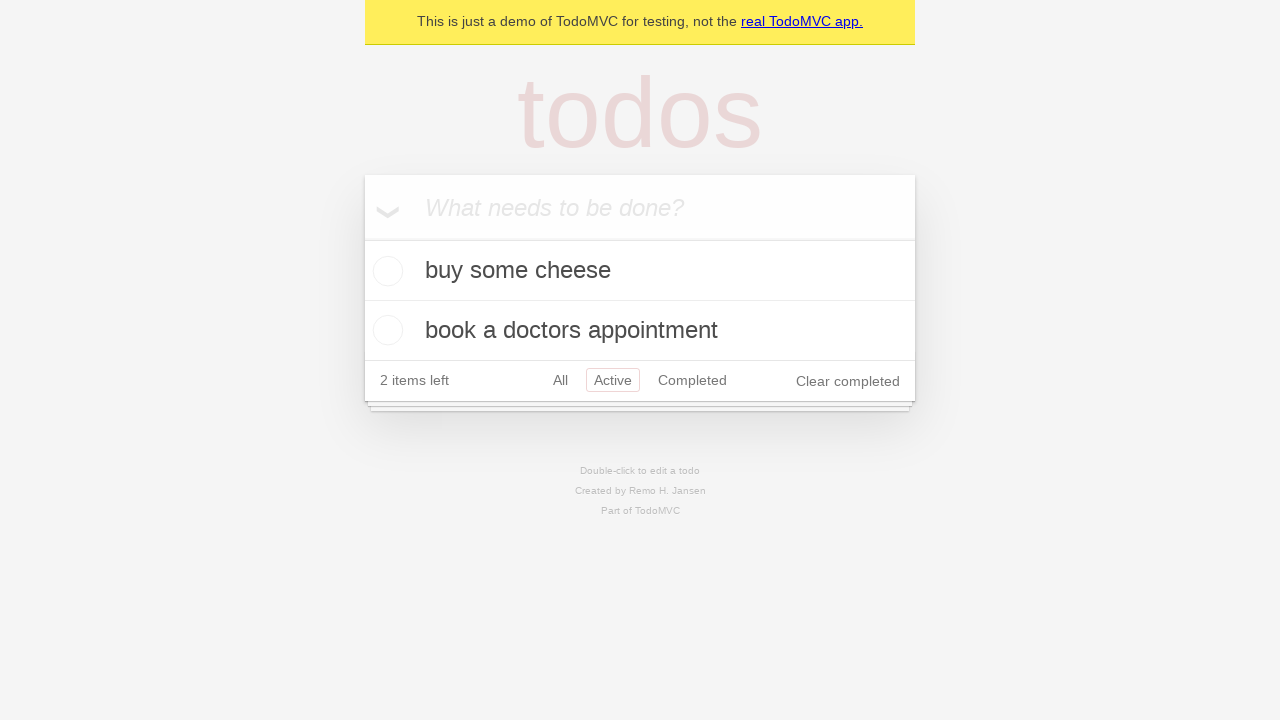

Verified active todo items are displayed
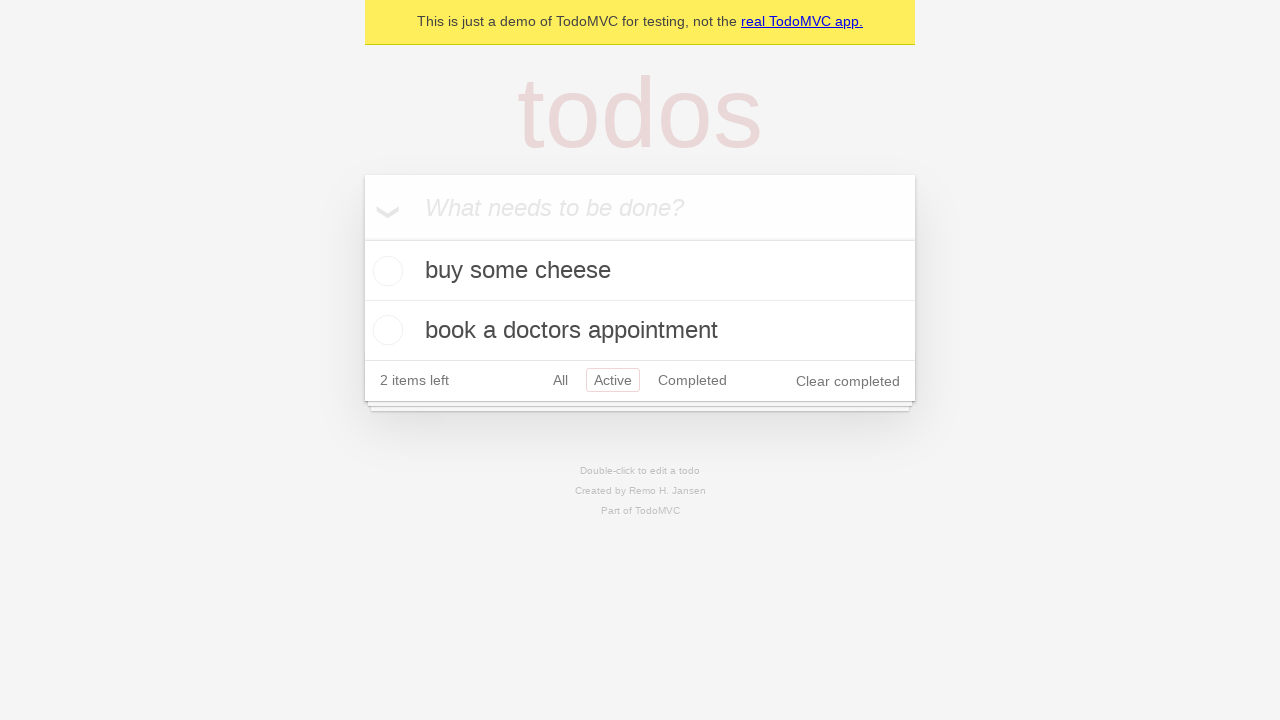

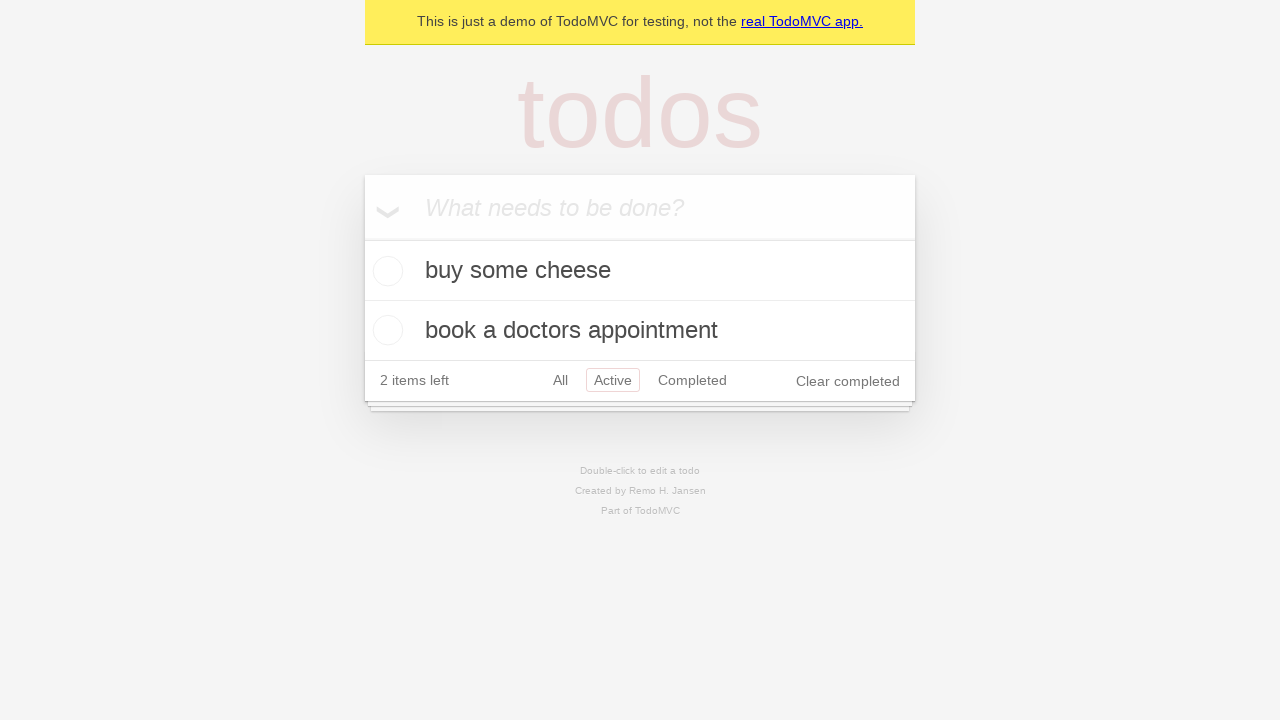